Tests filtering to display only active (non-completed) todo items

Starting URL: https://demo.playwright.dev/todomvc

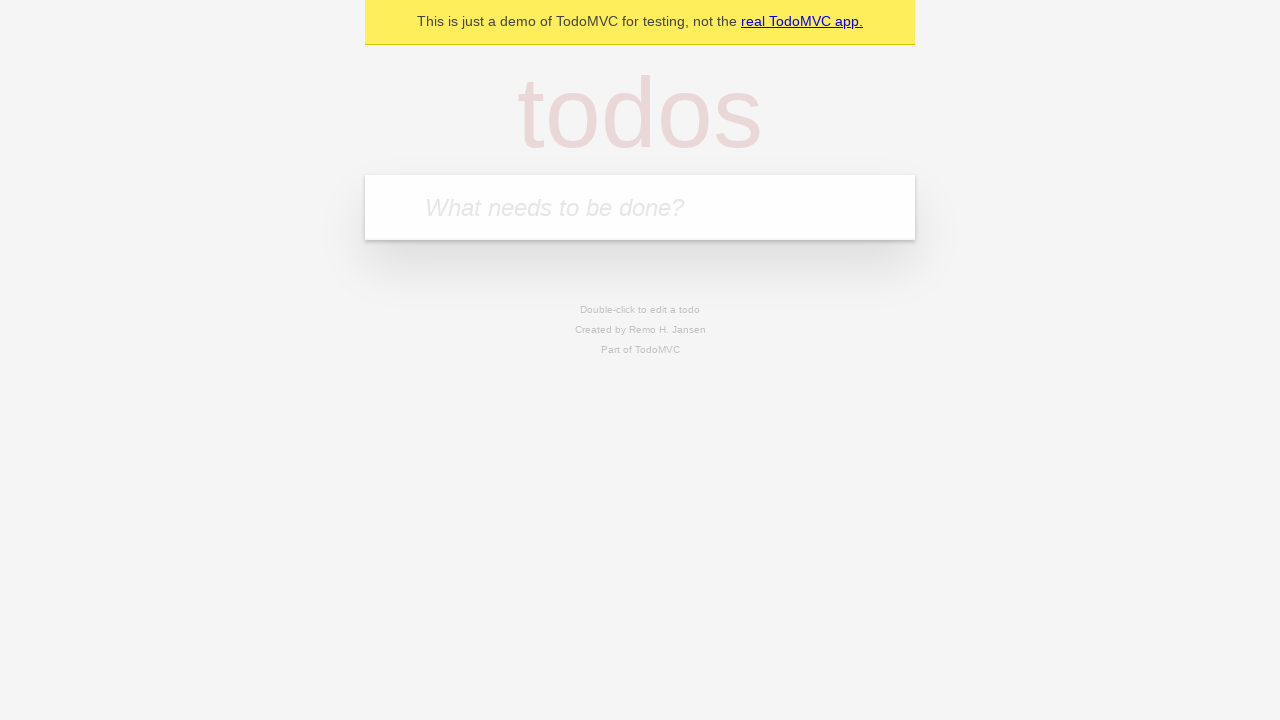

Filled todo input field with 'buy some cheese' on internal:attr=[placeholder="What needs to be done?"i]
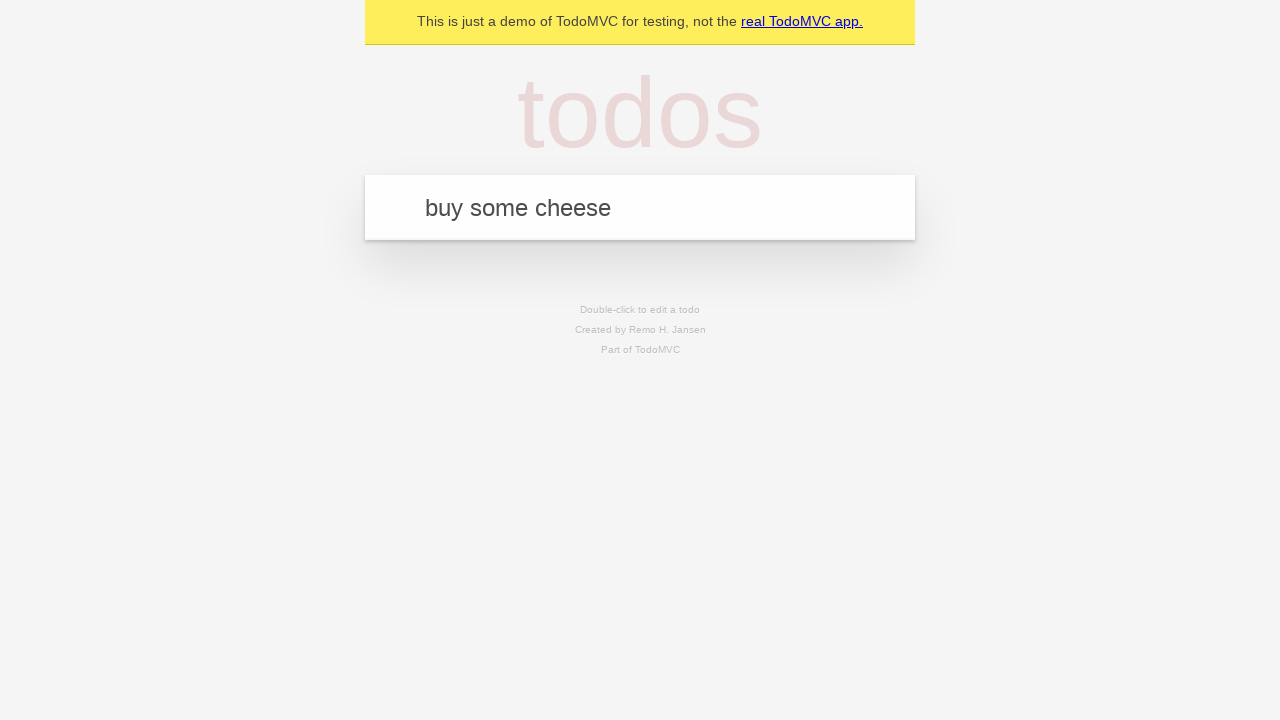

Pressed Enter to create todo 'buy some cheese' on internal:attr=[placeholder="What needs to be done?"i]
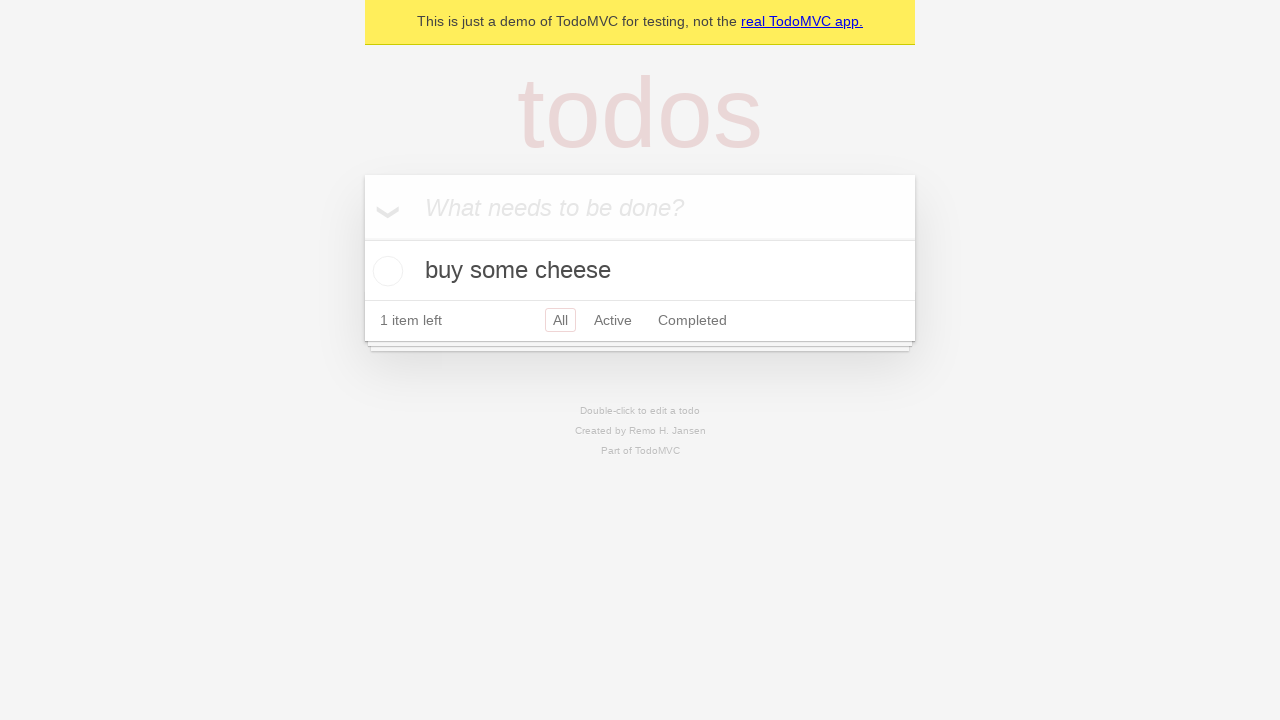

Filled todo input field with 'feed the cat' on internal:attr=[placeholder="What needs to be done?"i]
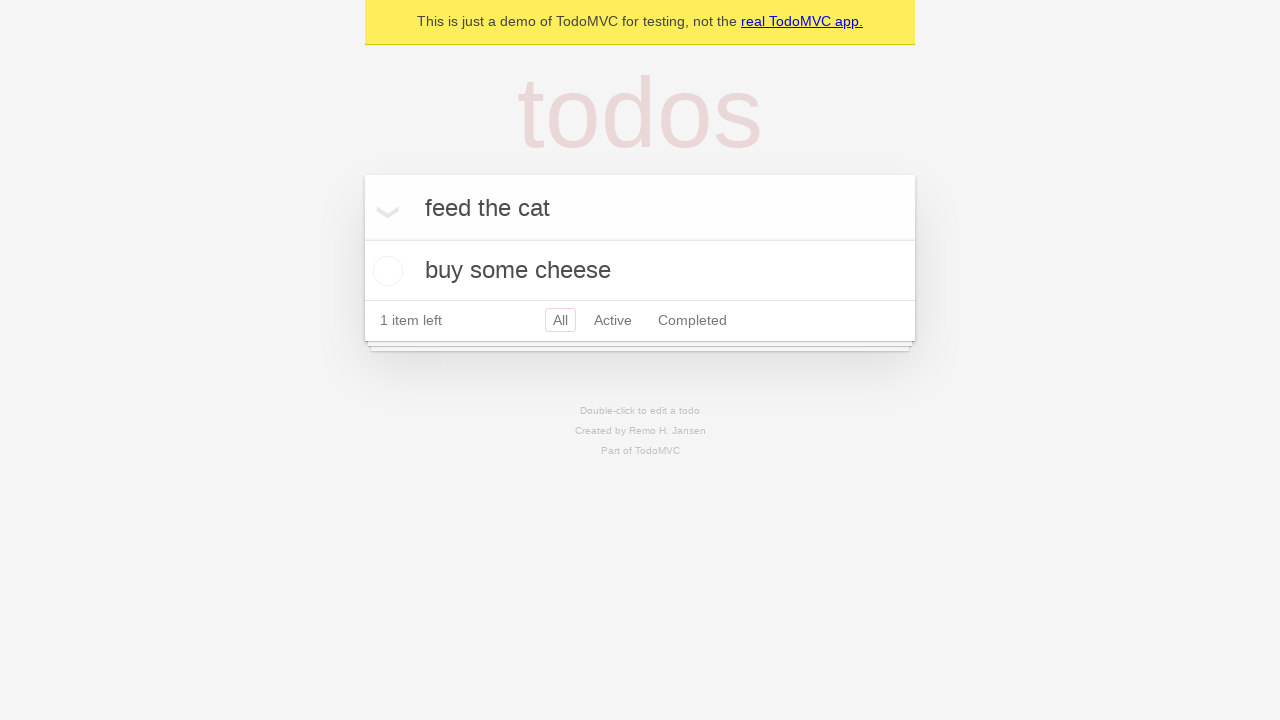

Pressed Enter to create todo 'feed the cat' on internal:attr=[placeholder="What needs to be done?"i]
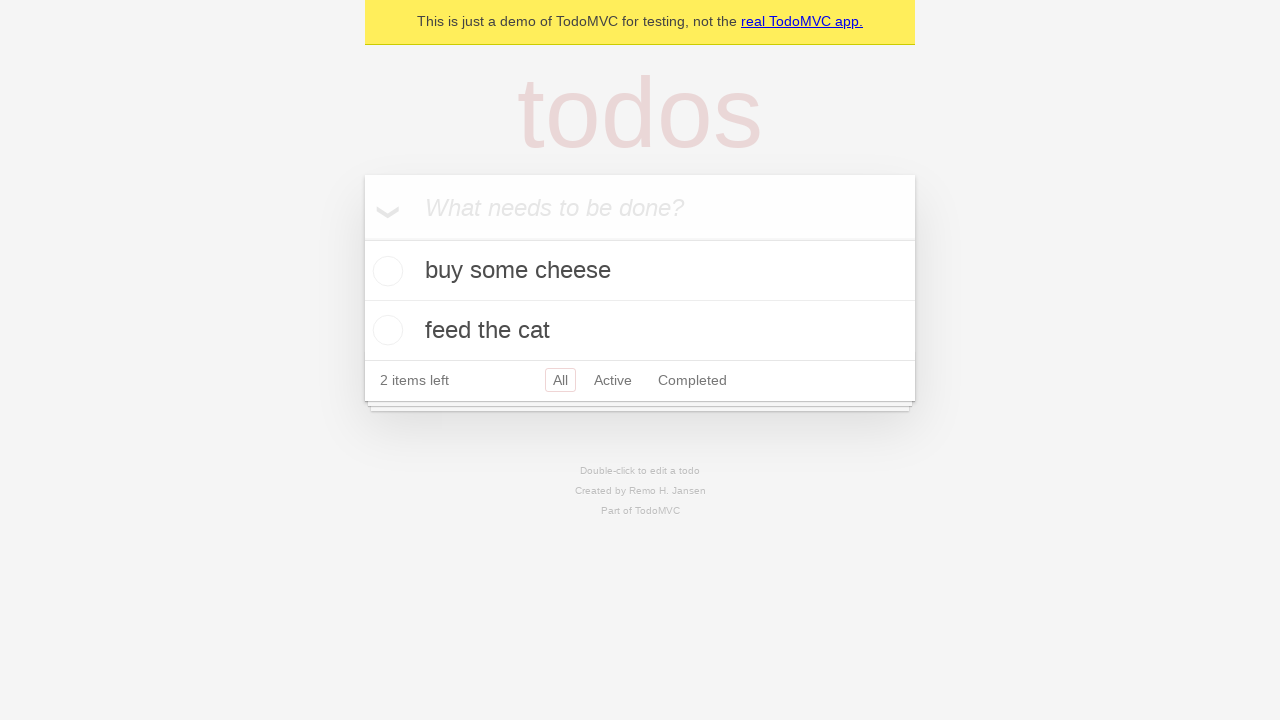

Filled todo input field with 'book a doctors appointment' on internal:attr=[placeholder="What needs to be done?"i]
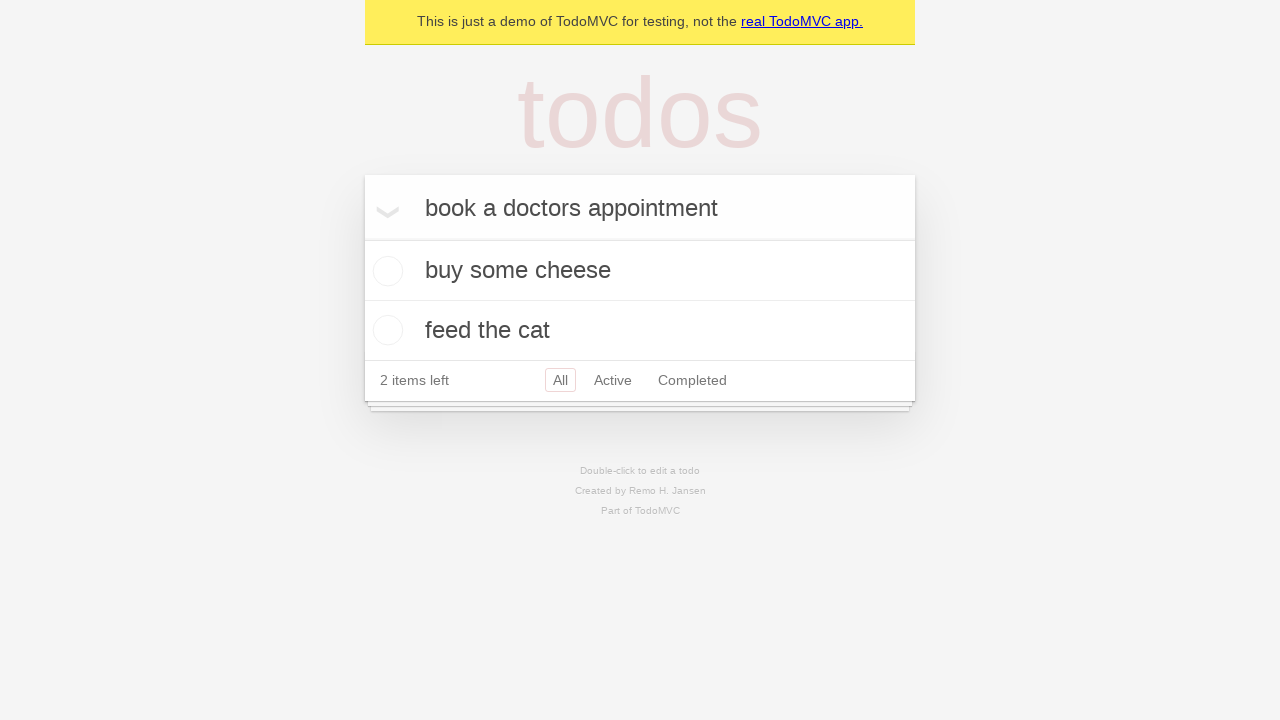

Pressed Enter to create todo 'book a doctors appointment' on internal:attr=[placeholder="What needs to be done?"i]
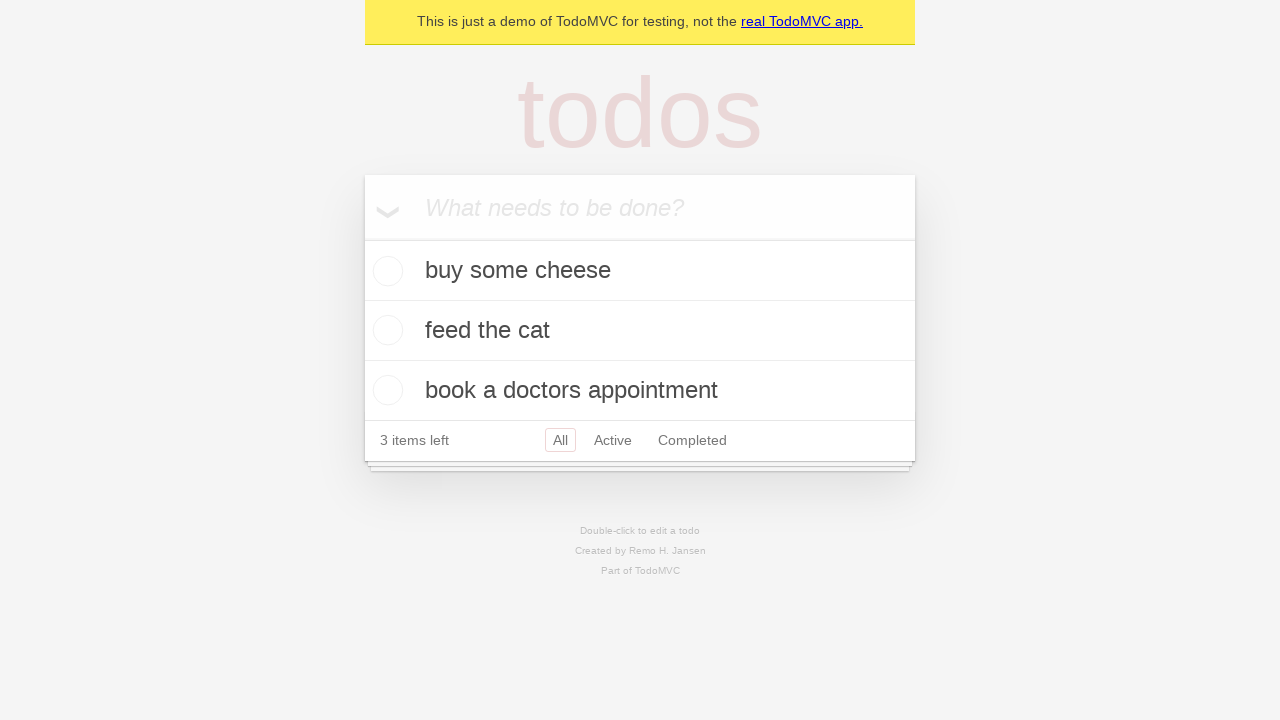

Waited for all 3 todos to be created
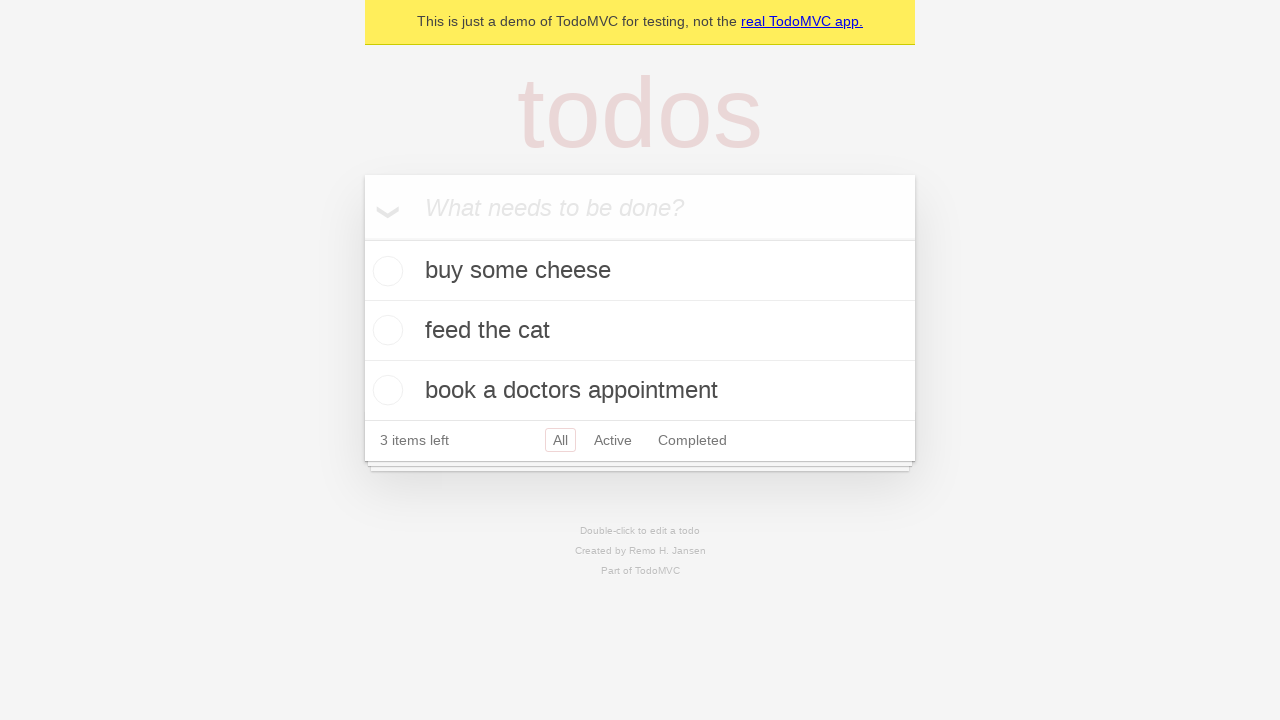

Checked the second todo item to mark it as completed at (385, 330) on internal:testid=[data-testid="todo-item"s] >> nth=1 >> internal:role=checkbox
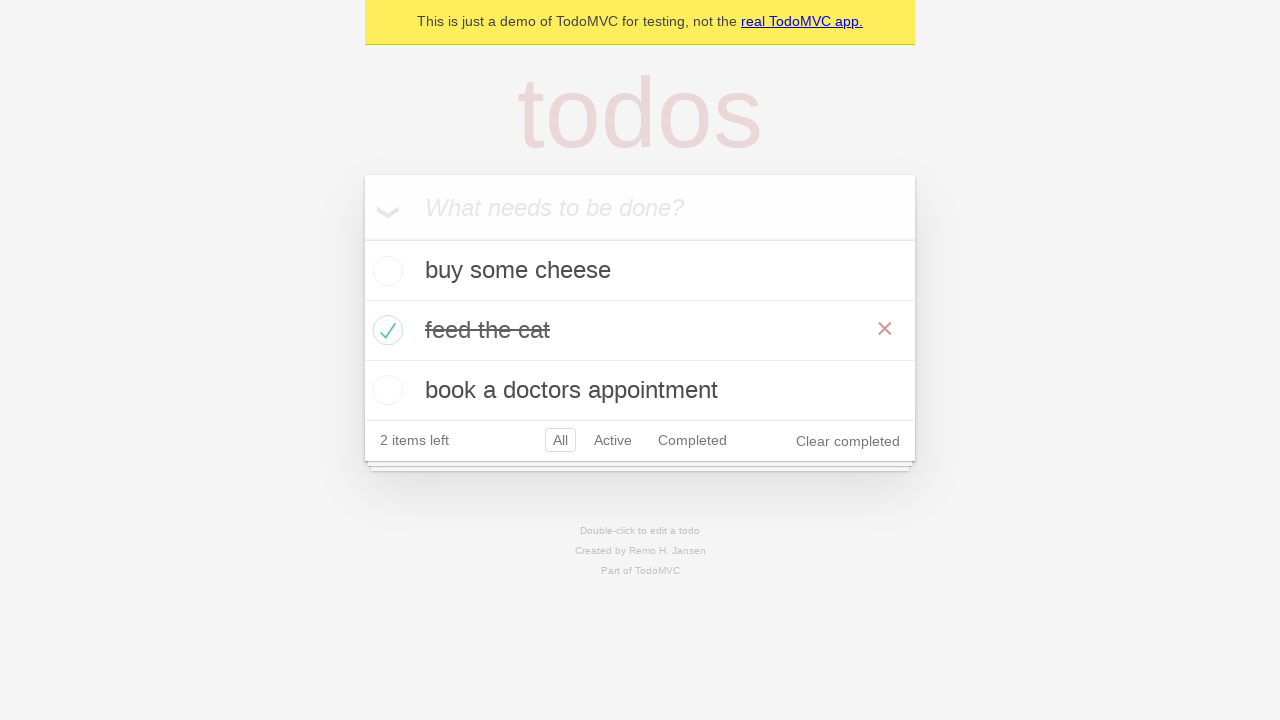

Clicked the Active filter to display only incomplete todos at (613, 440) on internal:role=link[name="Active"i]
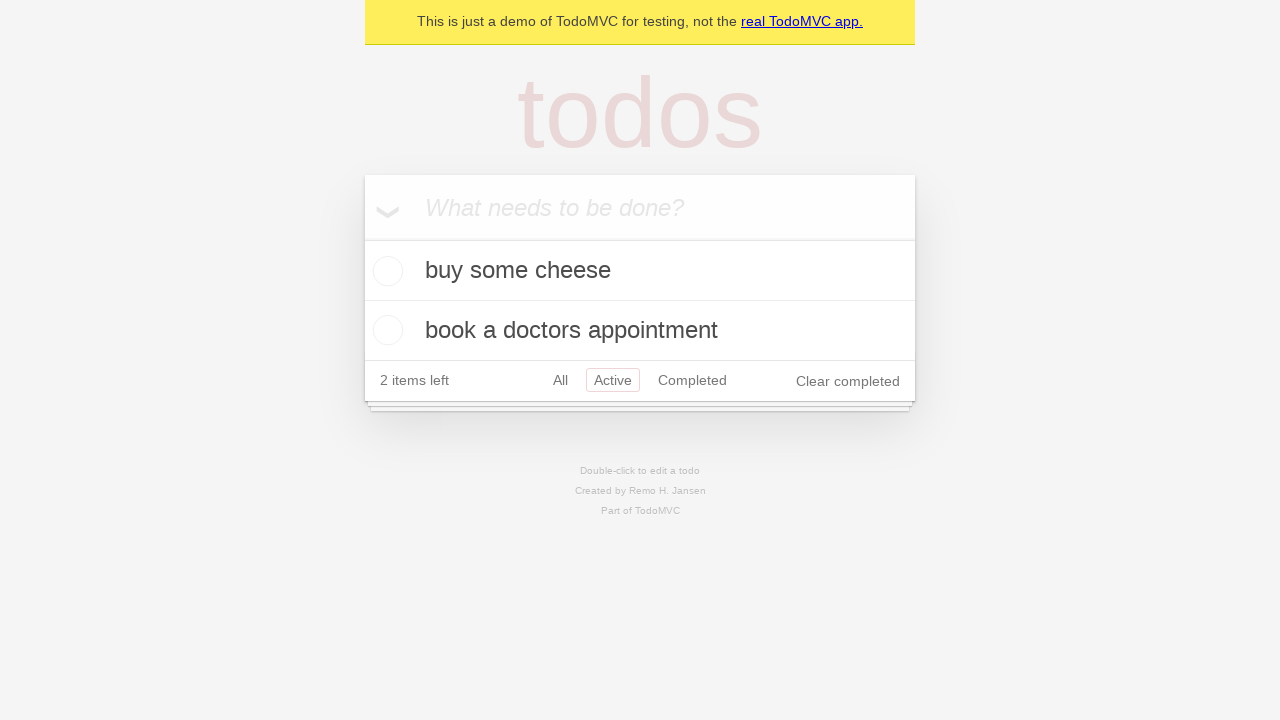

Waited for filtered view showing 2 active todos
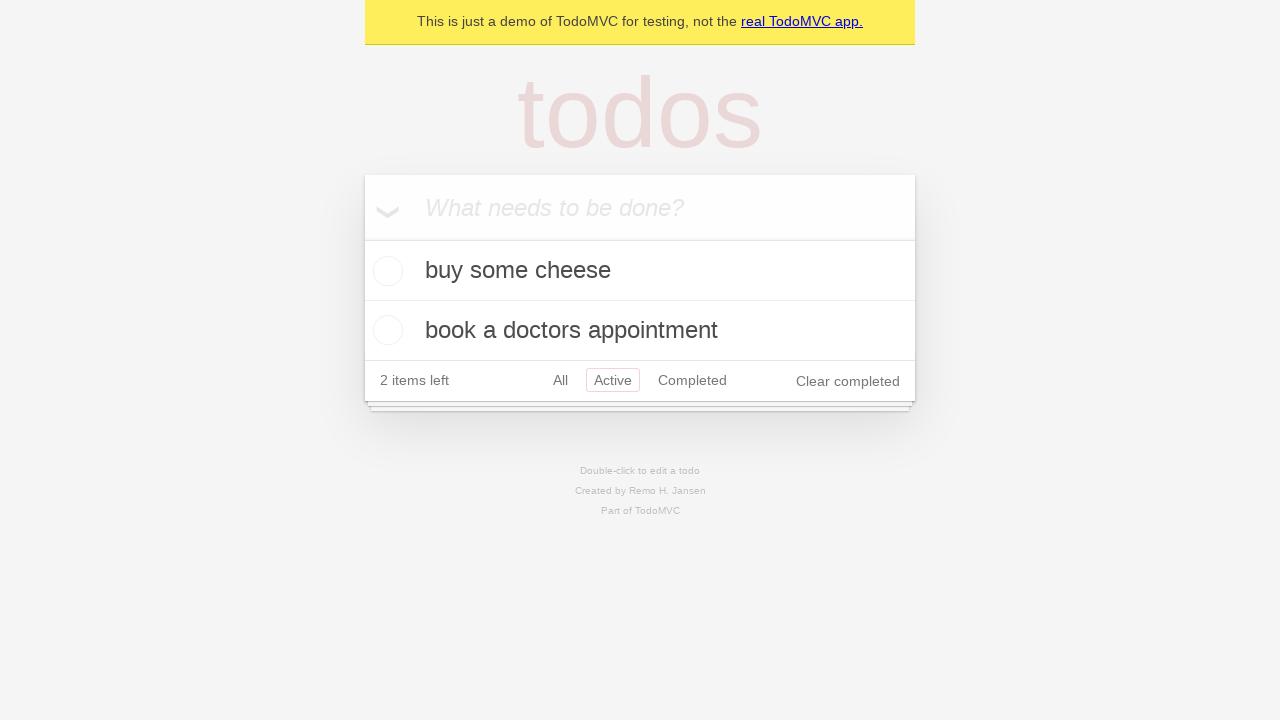

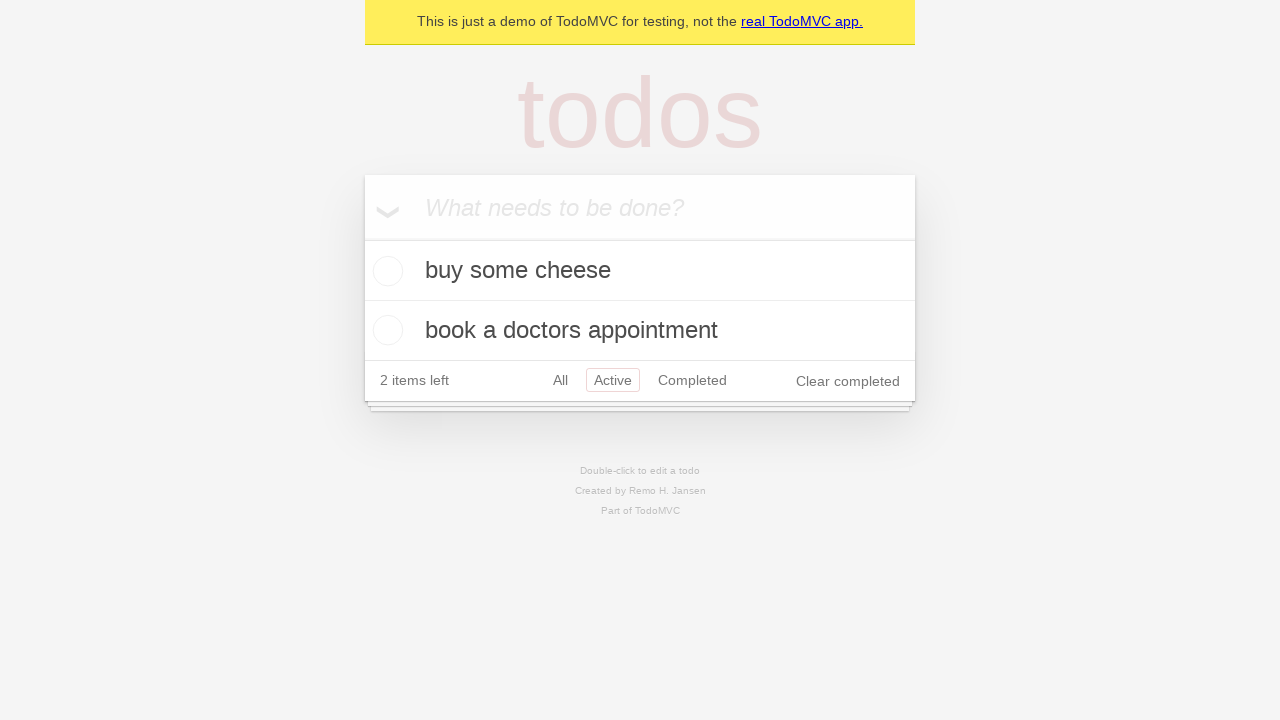